Tests various form interactions including radio buttons, autocomplete dropdown, select dropdown, checkboxes, window/tab handling, alerts, table data extraction, and mouse hover actions on a practice automation page

Starting URL: https://rahulshettyacademy.com/AutomationPractice/

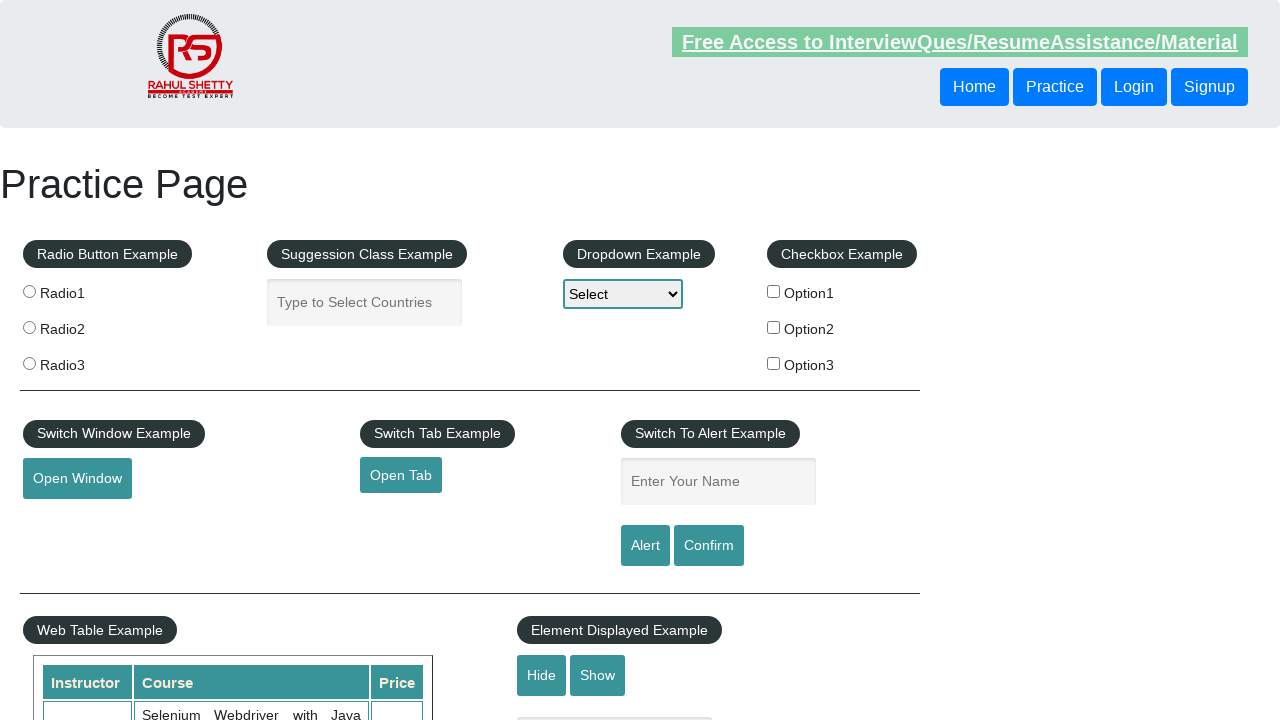

Clicked radio button with value 'radio1' at (29, 291) on input[value='radio1']
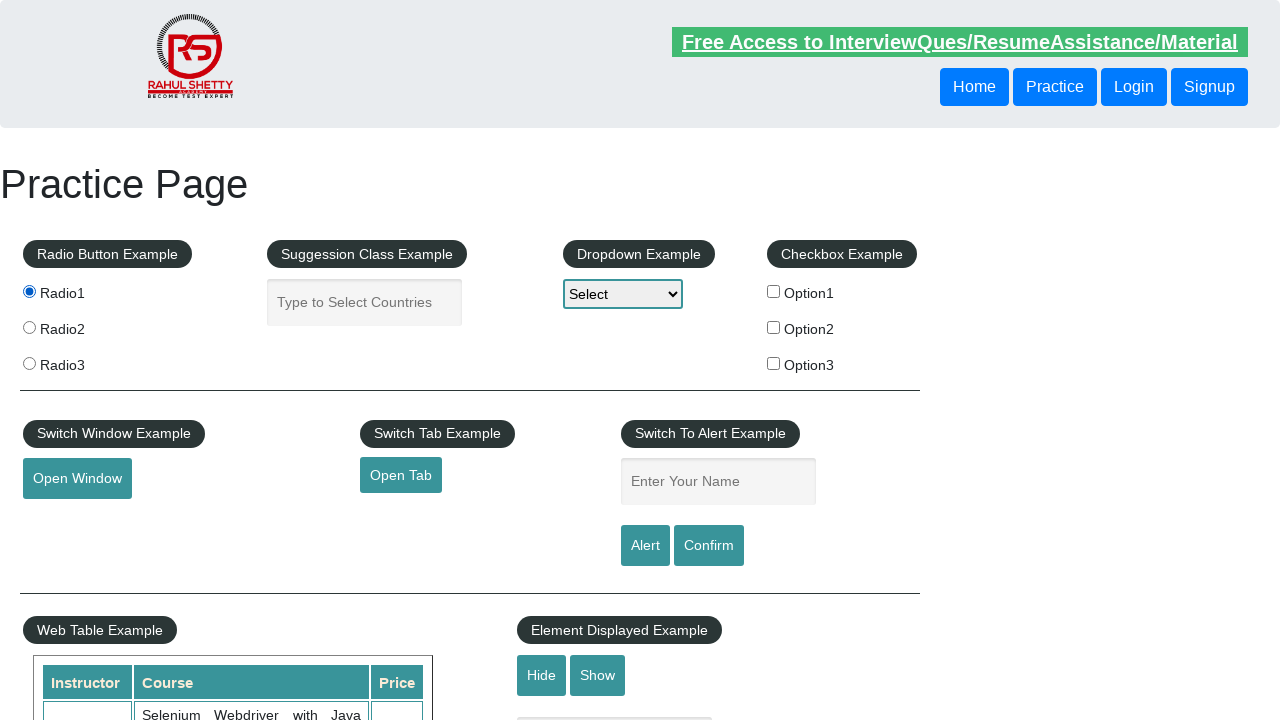

Filled autocomplete field with 'ind' on #autocomplete
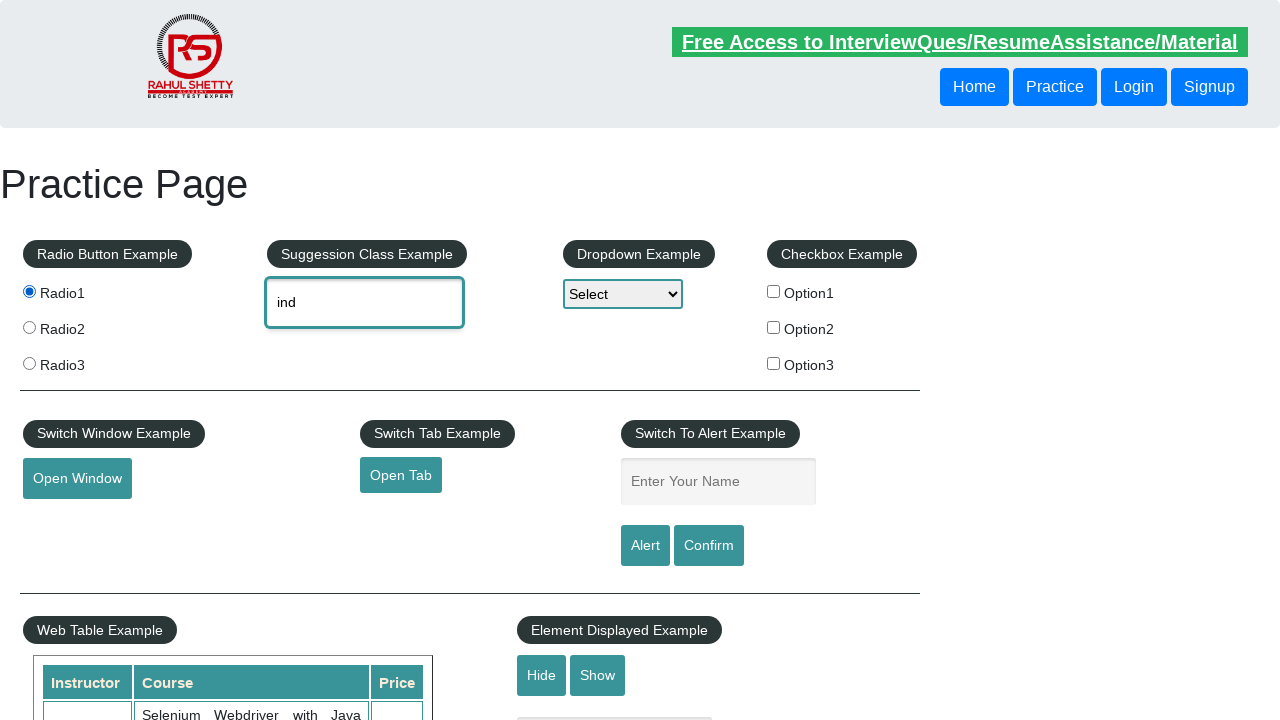

Autocomplete dropdown menu items loaded
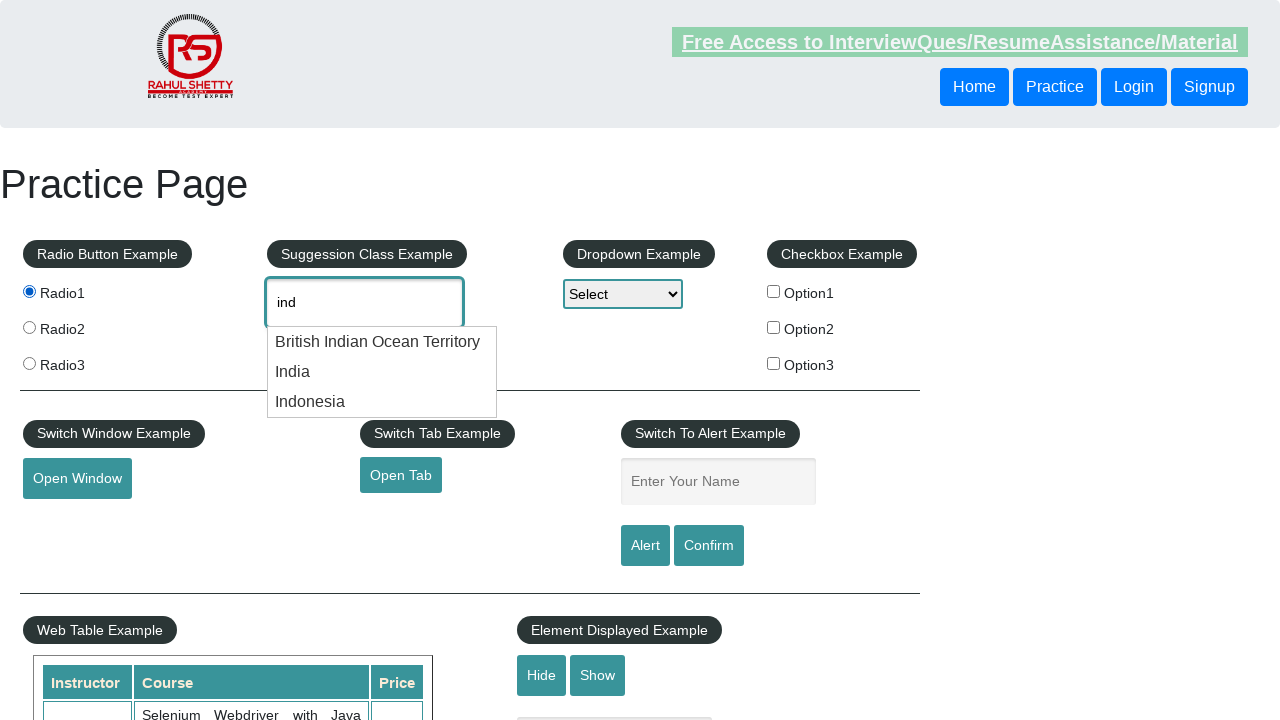

Selected 'India' from autocomplete dropdown at (382, 372) on li.ui-menu-item >> nth=1
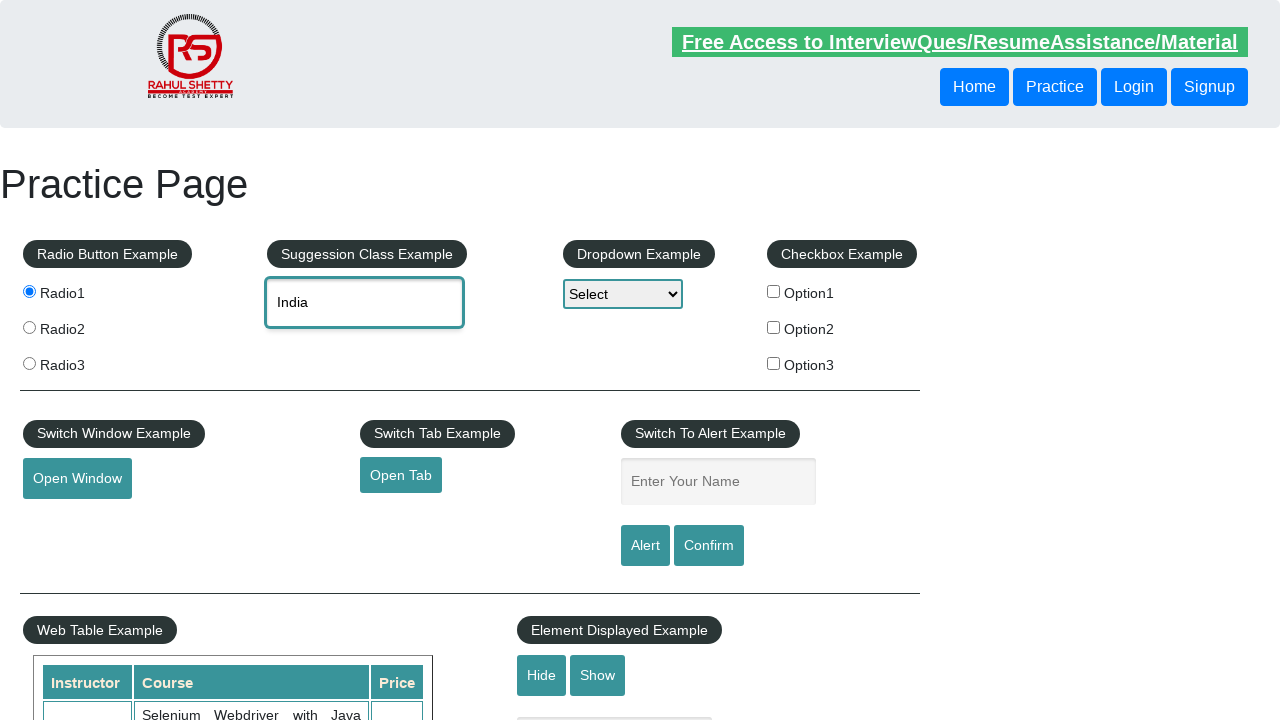

Selected option at index 1 from dropdown-class-example on #dropdown-class-example
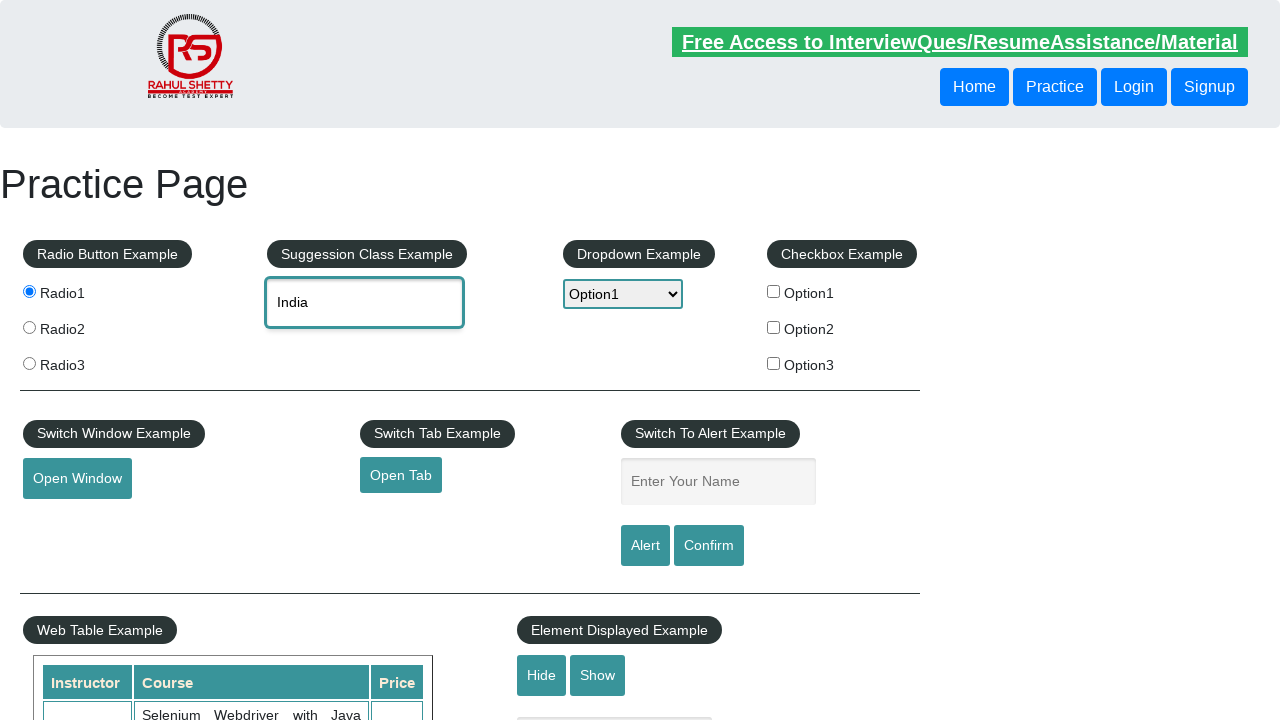

Clicked checkBoxOption1 at (774, 291) on #checkBoxOption1
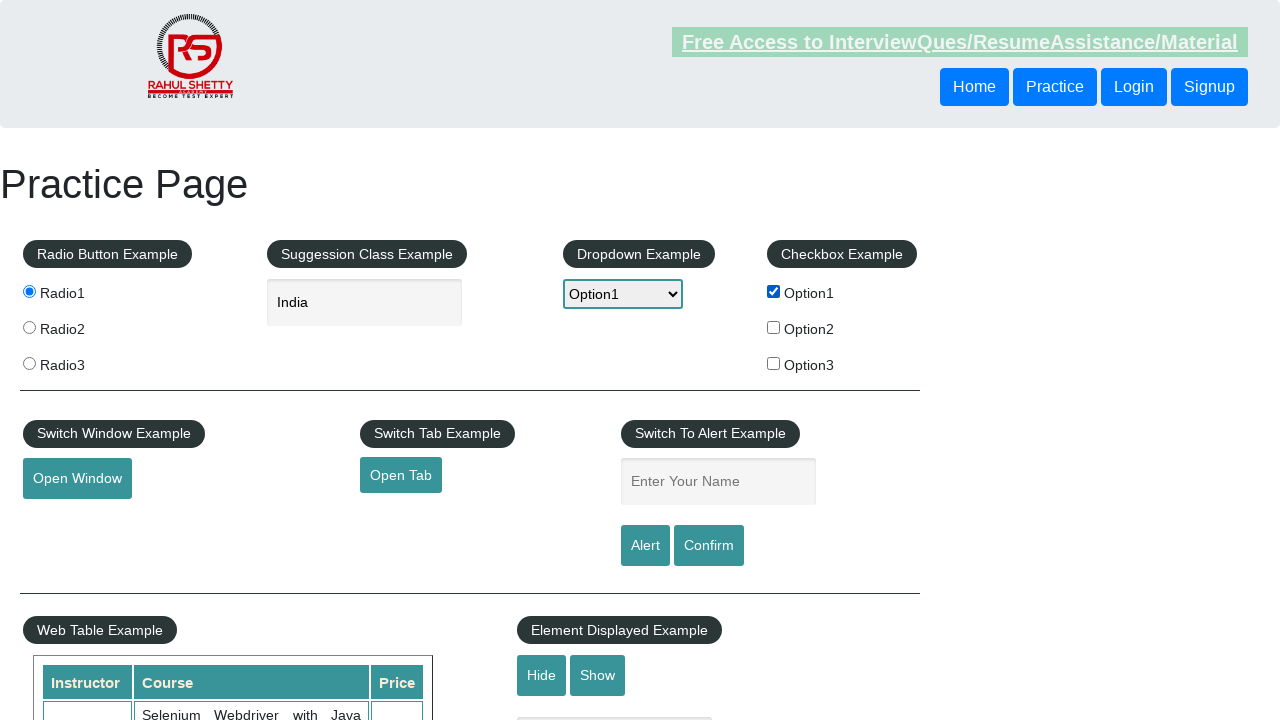

Clicked checkBoxOption3 at (774, 363) on #checkBoxOption3
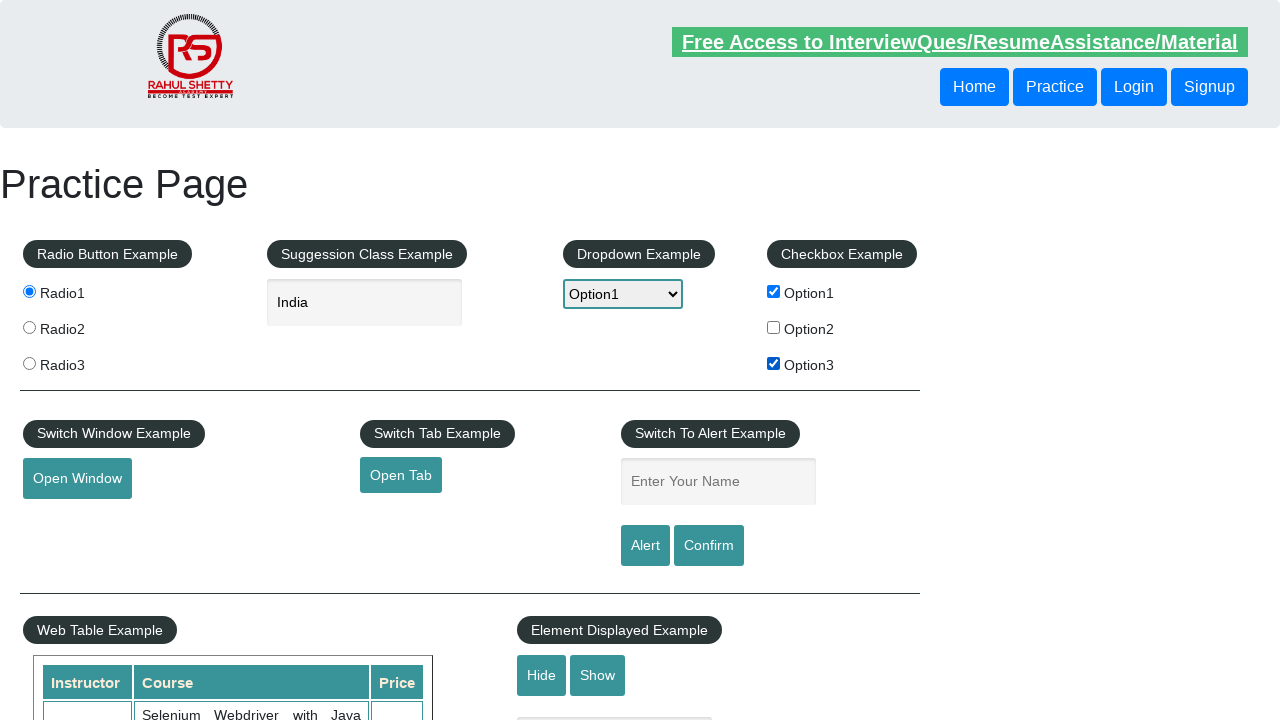

Opened new window via openwindow button at (77, 479) on #openwindow
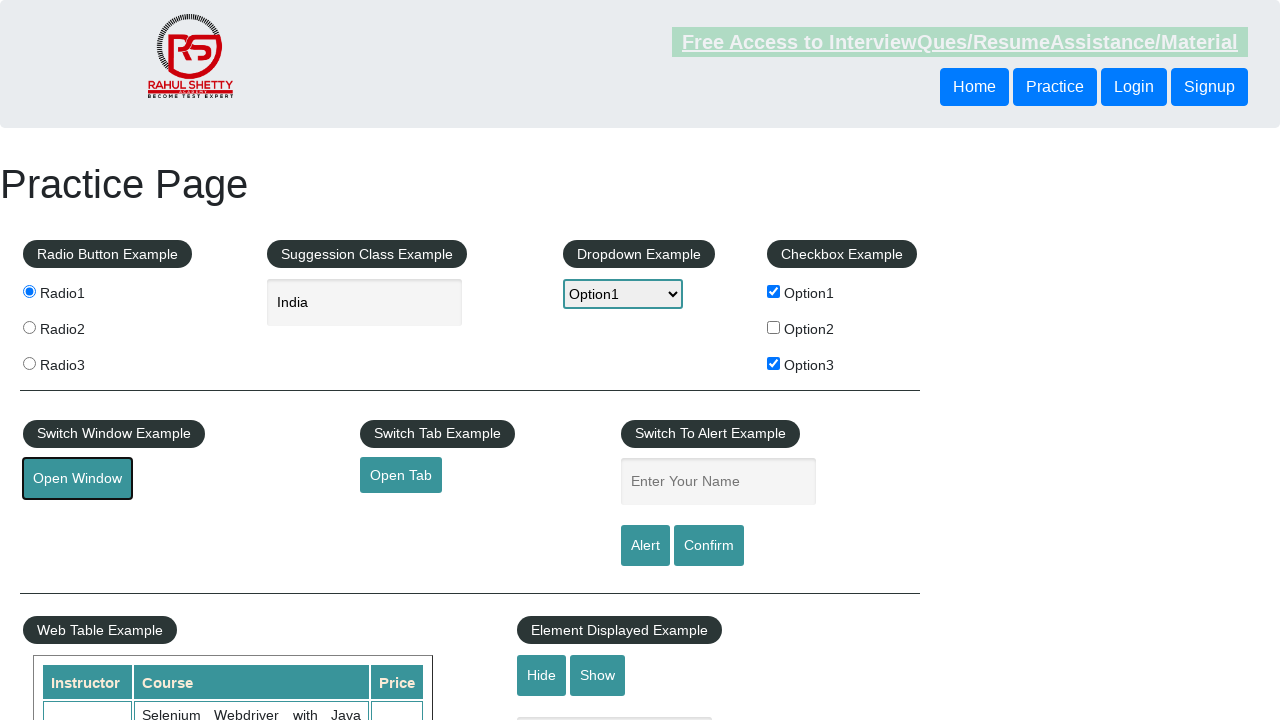

Closed new window and returned to main page
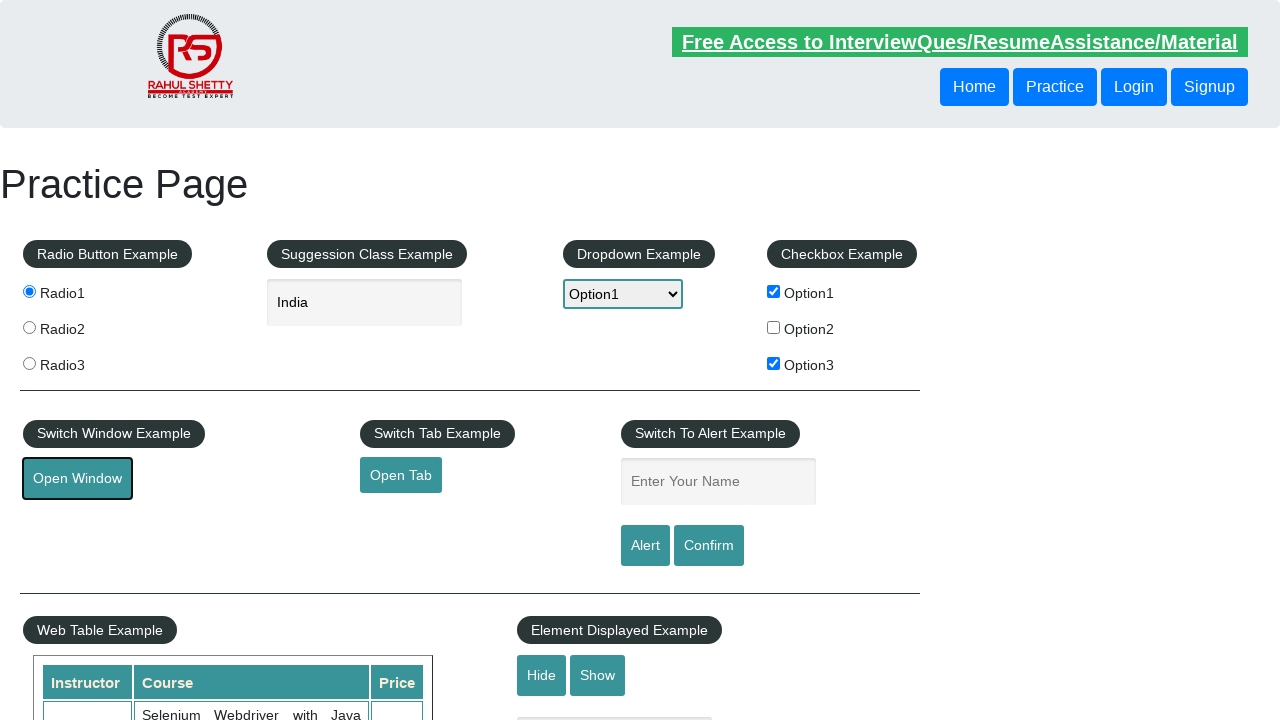

Opened new tab via opentab button at (401, 475) on #opentab
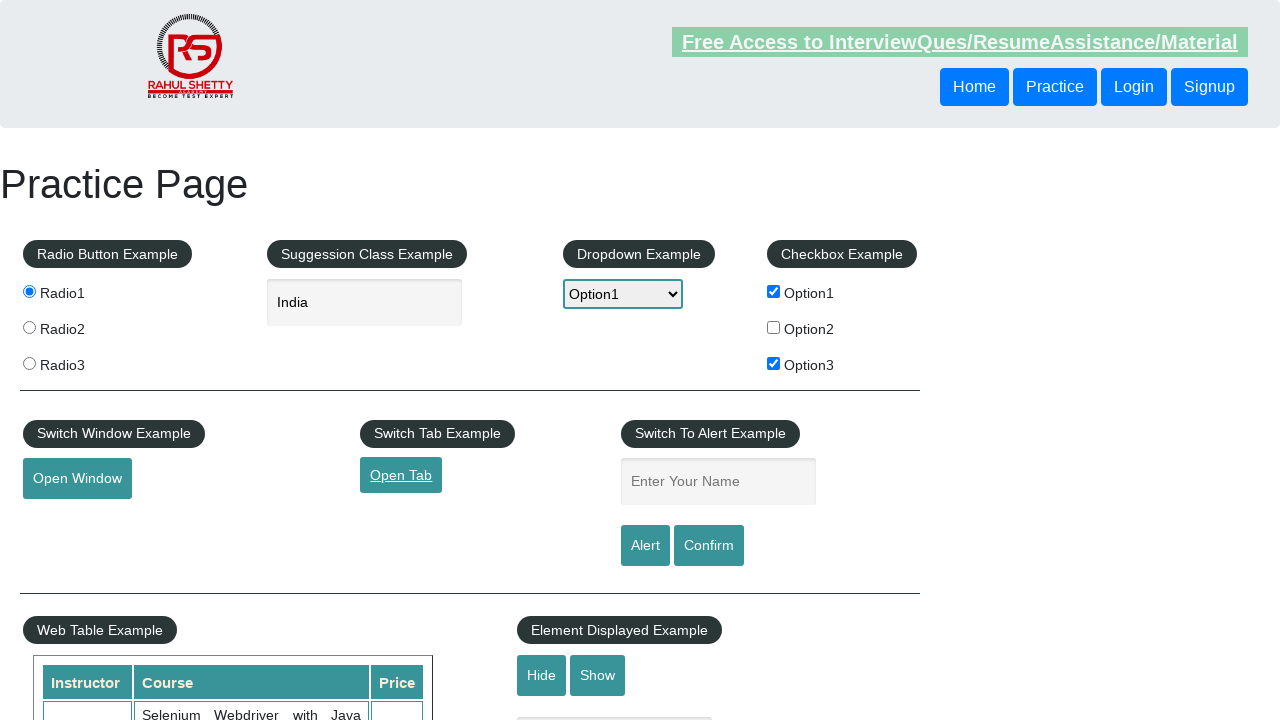

Closed new tab and returned to main page
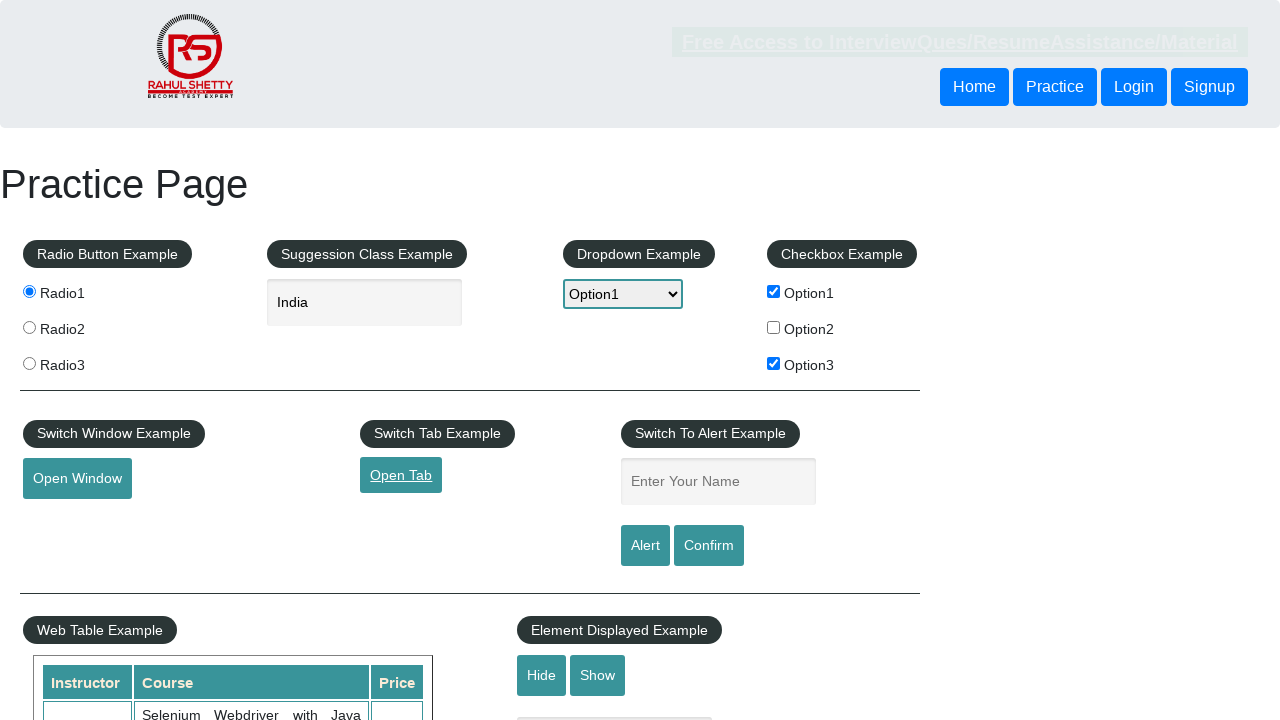

Filled name field with 'Suvendu' for alert test on #name
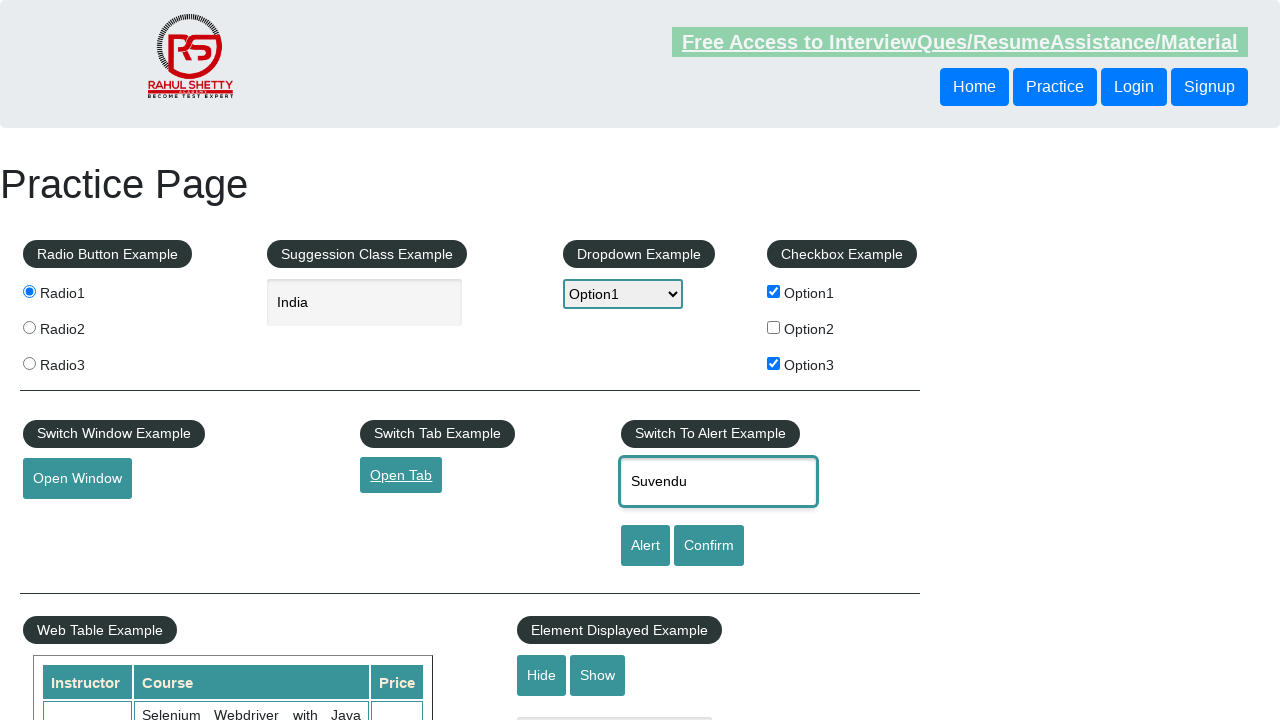

Clicked alert button and accepted alert dialog at (645, 546) on #alertbtn
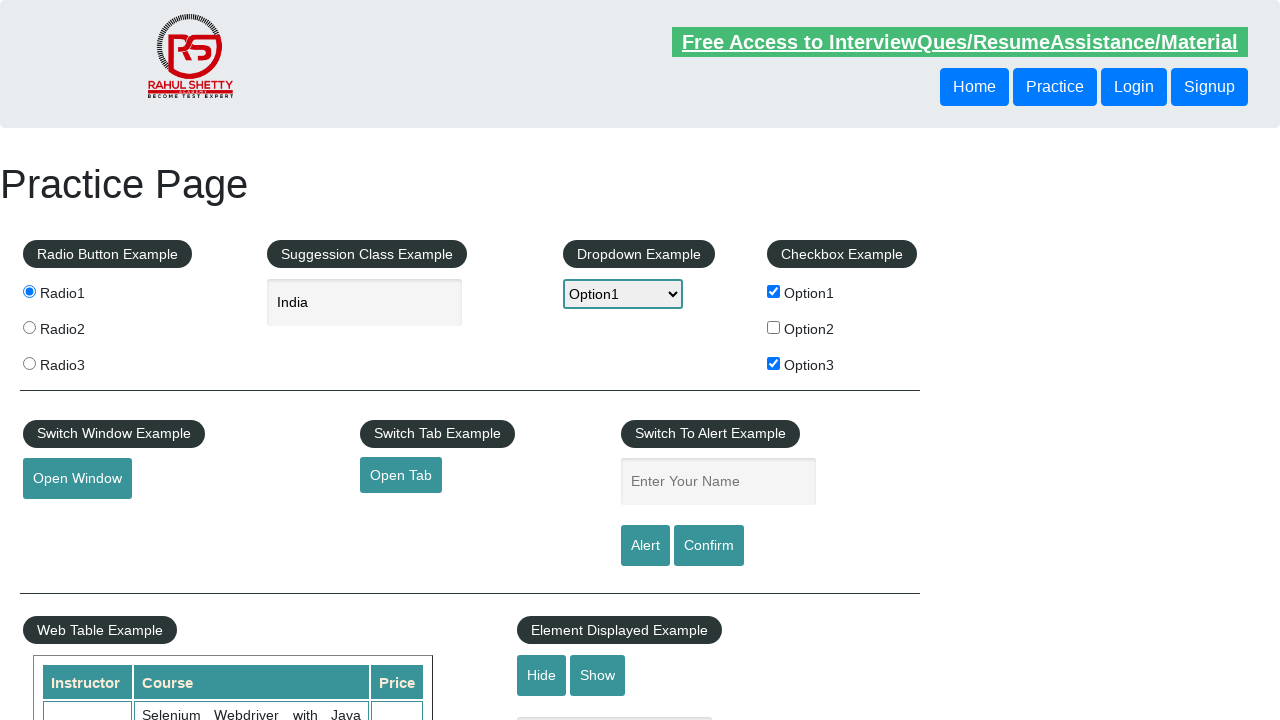

Filled name field with 'Suvendu' for confirm dialog test on #name
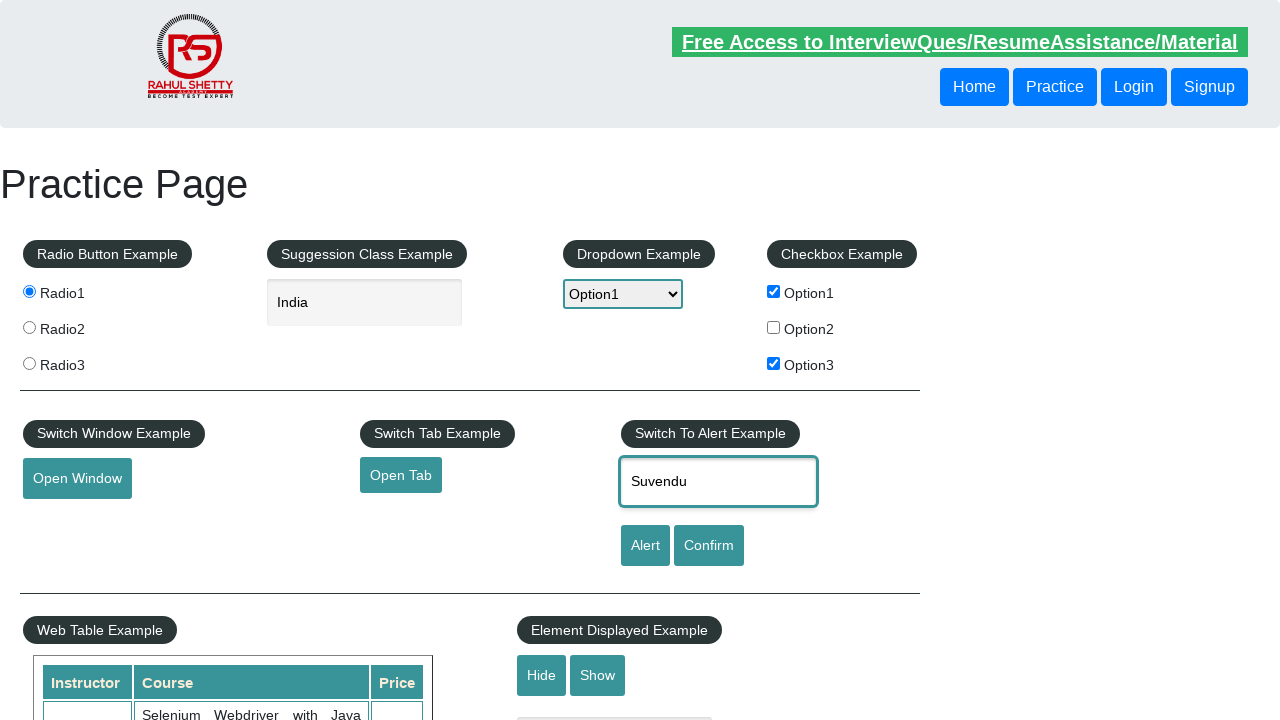

Clicked confirm button and accepted confirm dialog at (709, 546) on #confirmbtn
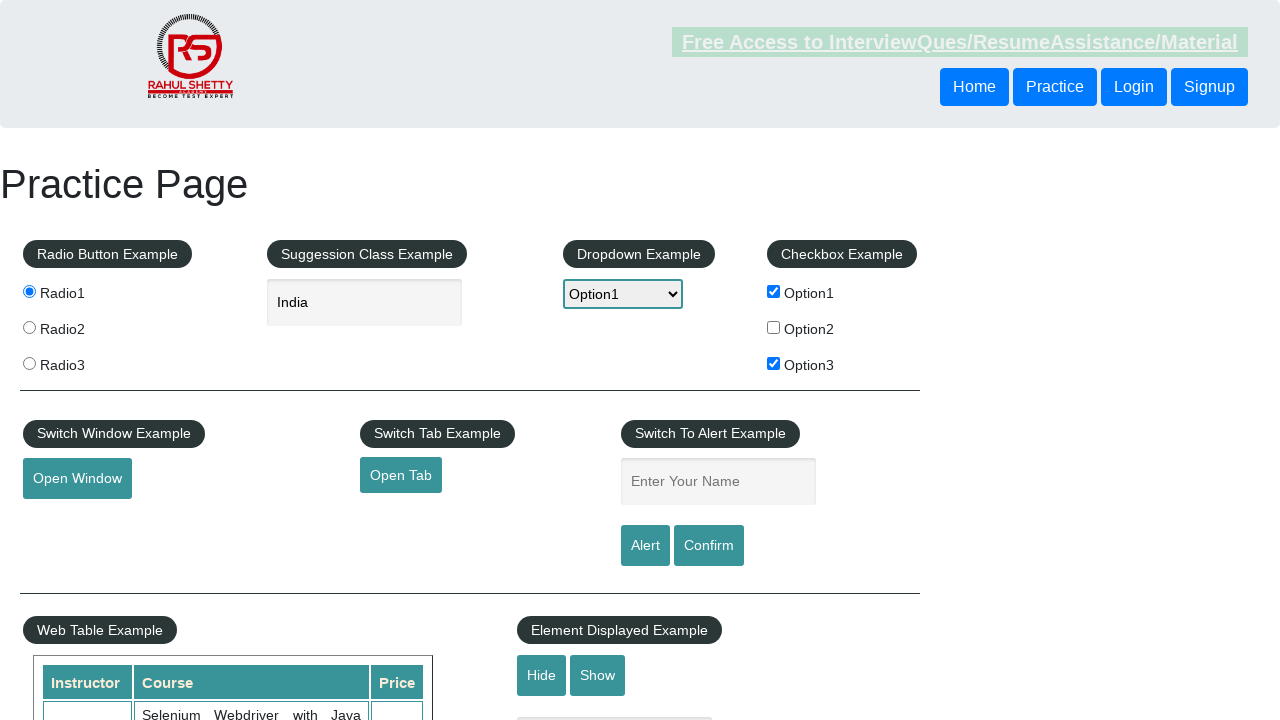

Located 4 courses with price 25 in product table
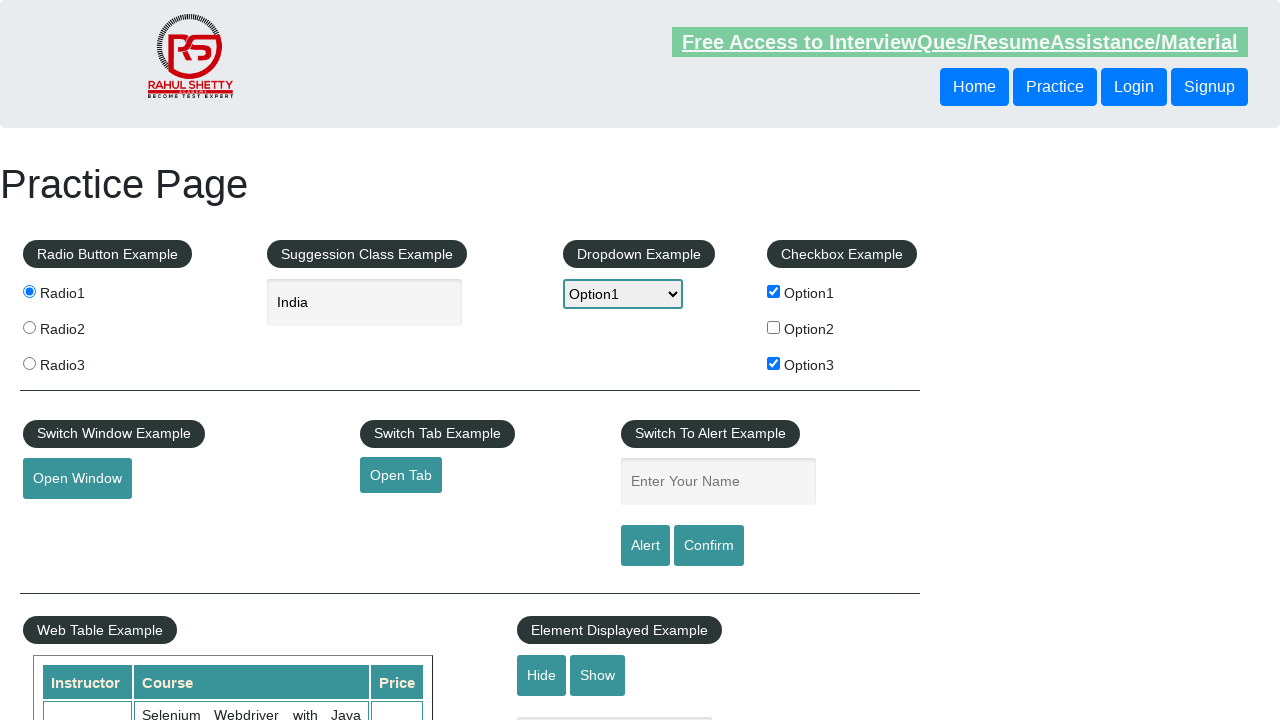

Extracted course data: Learn SQL in Practical + Database Testing from Scratch
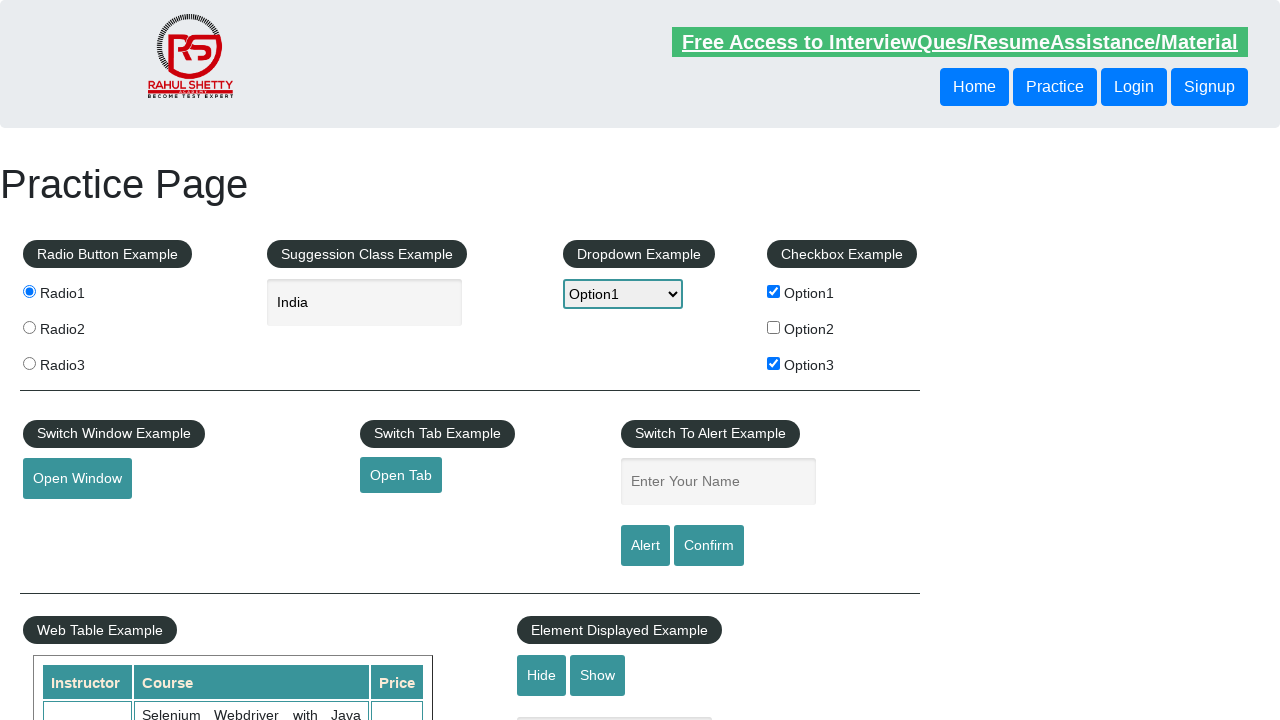

Extracted course data: Learn JMETER from Scratch - (Performance + Load) Testing Tool
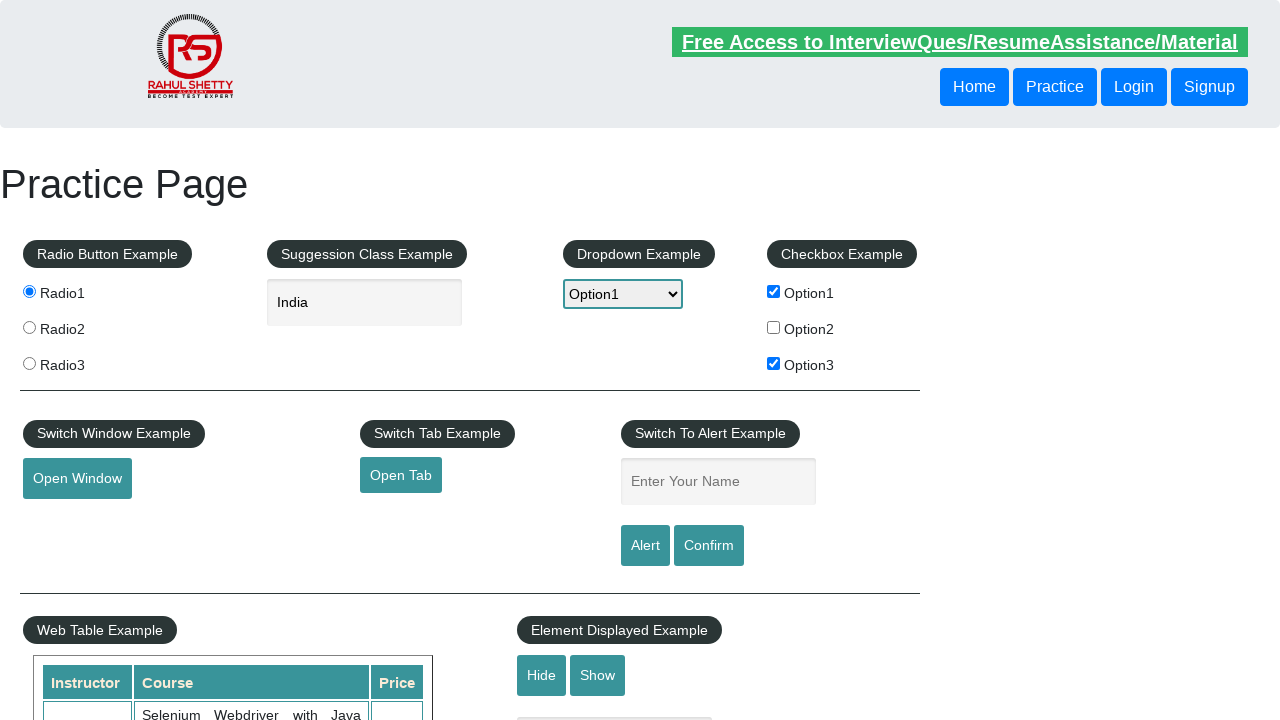

Extracted course data: QA Expert Course :Software Testing + Bugzilla + SQL + Agile
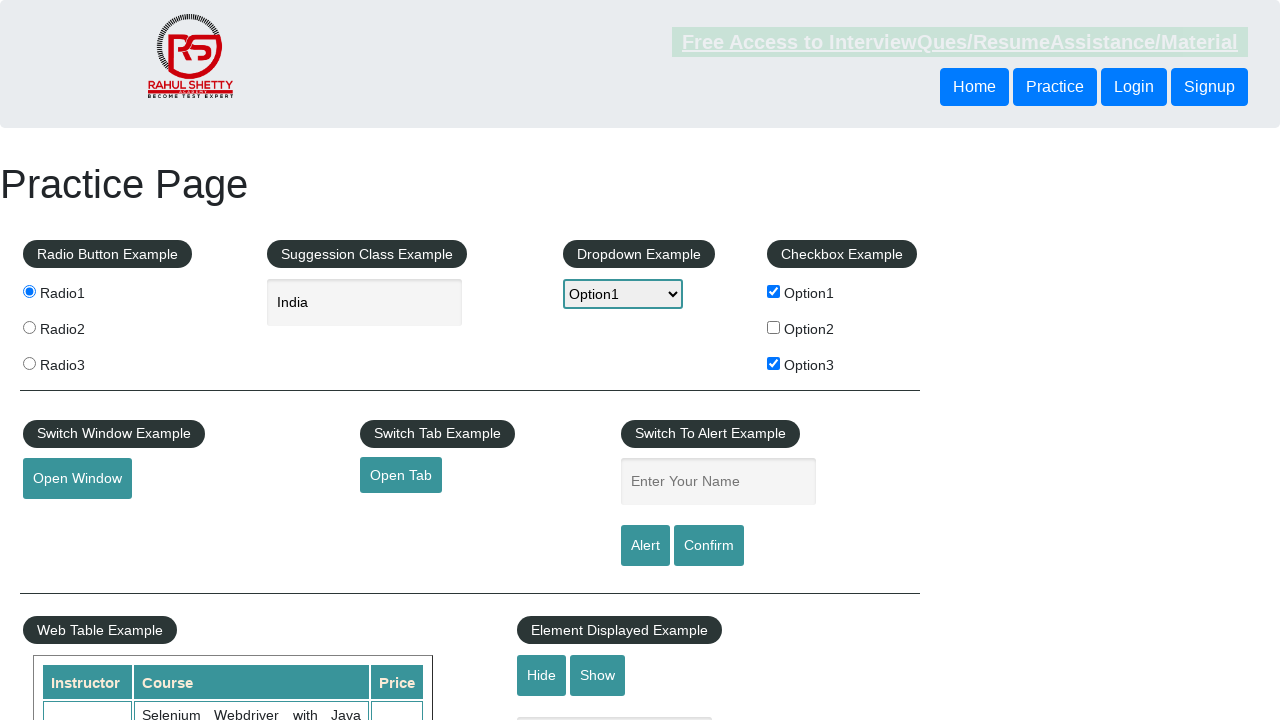

Extracted course data: Master Selenium Automation in simple Python Language
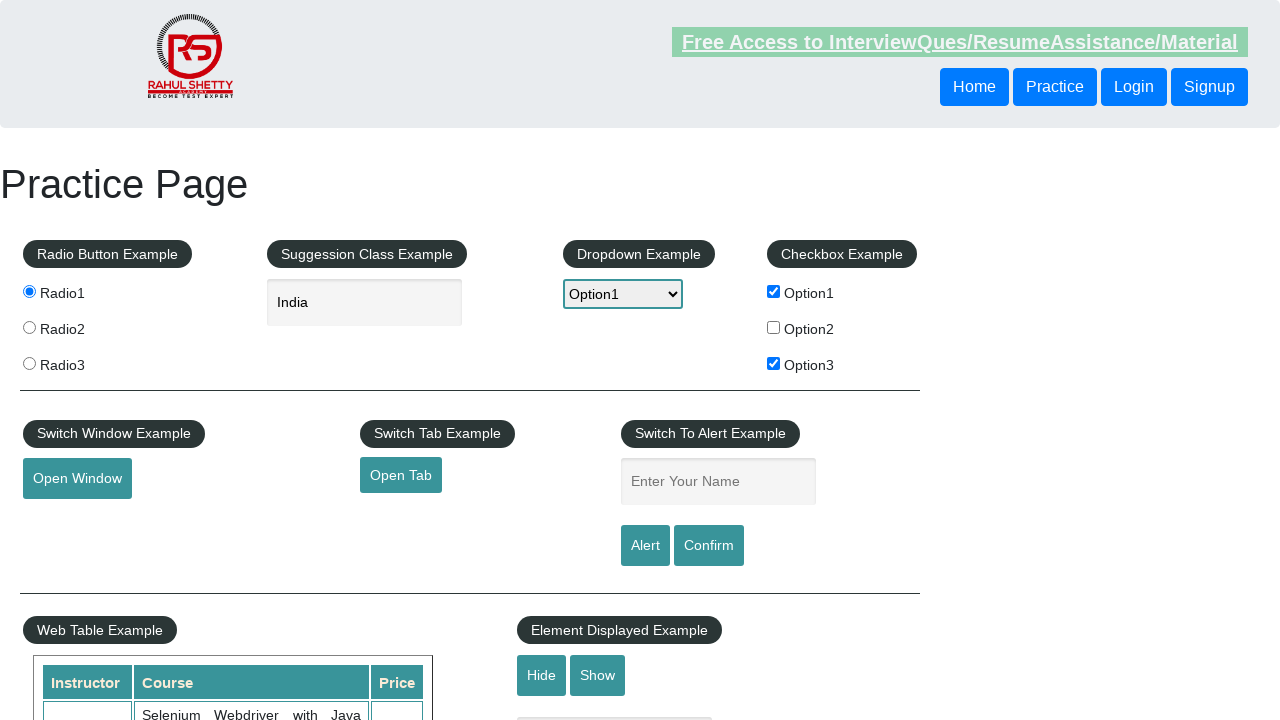

Hovered over mousehover element to reveal submenu at (83, 361) on #mousehover
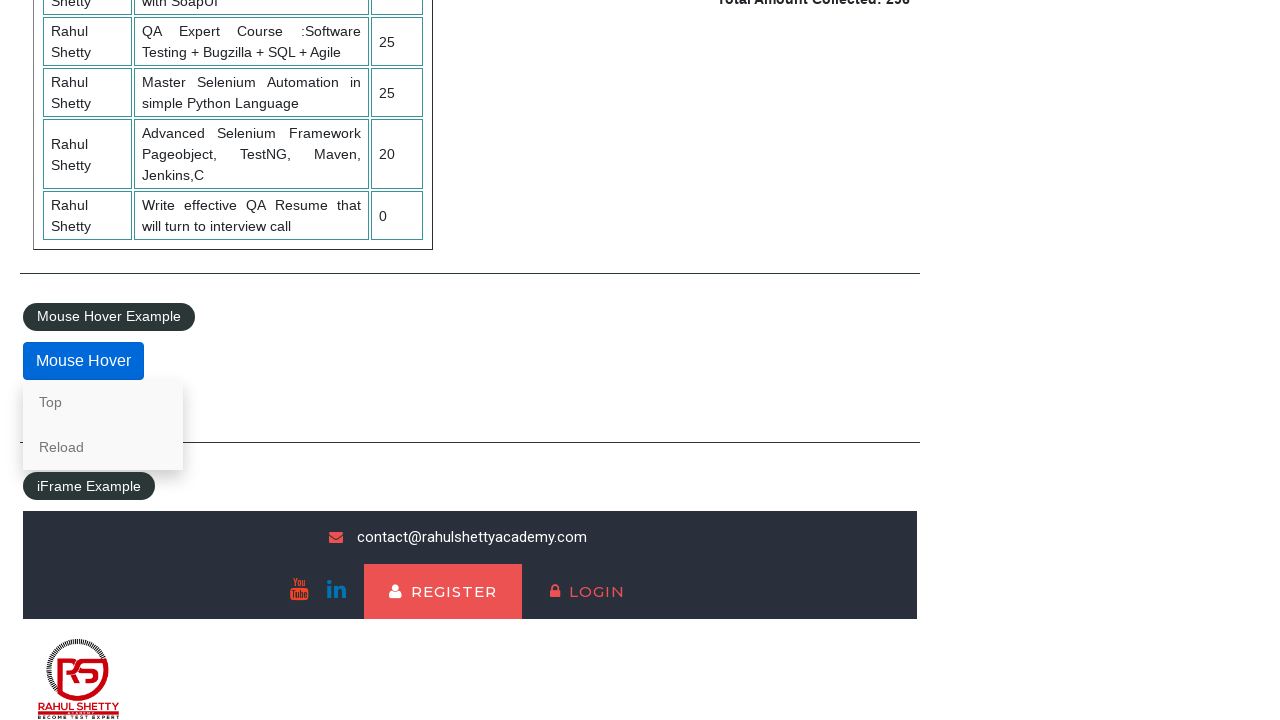

Clicked 'Reload' option from hover submenu at (103, 447) on text=Reload
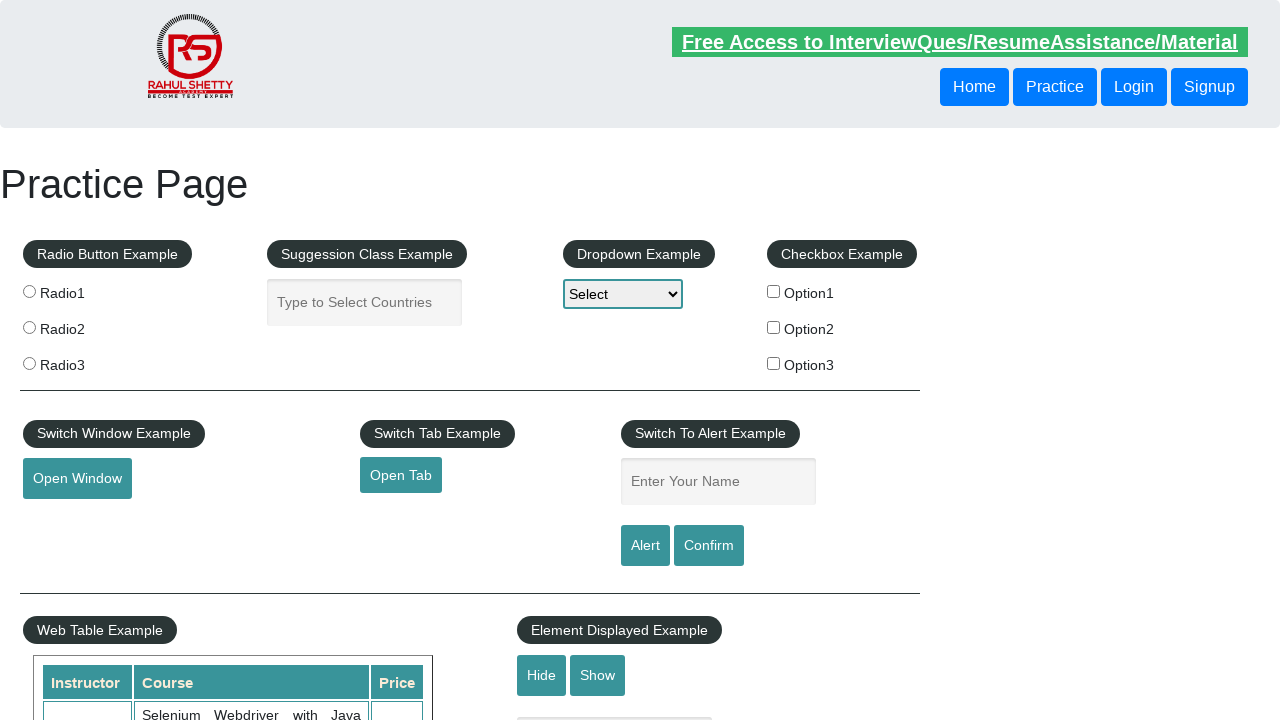

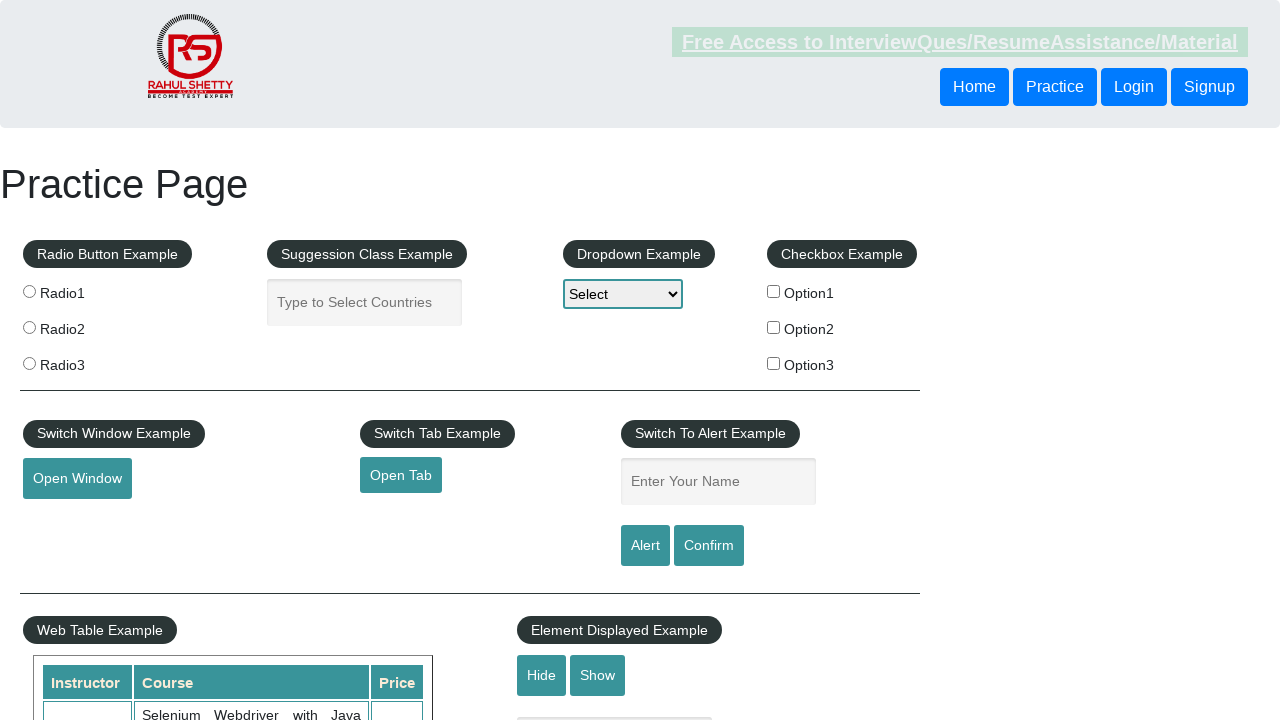